Tests navigation to the Send Mail & Packages page on USPS website

Starting URL: https://www.usps.com/

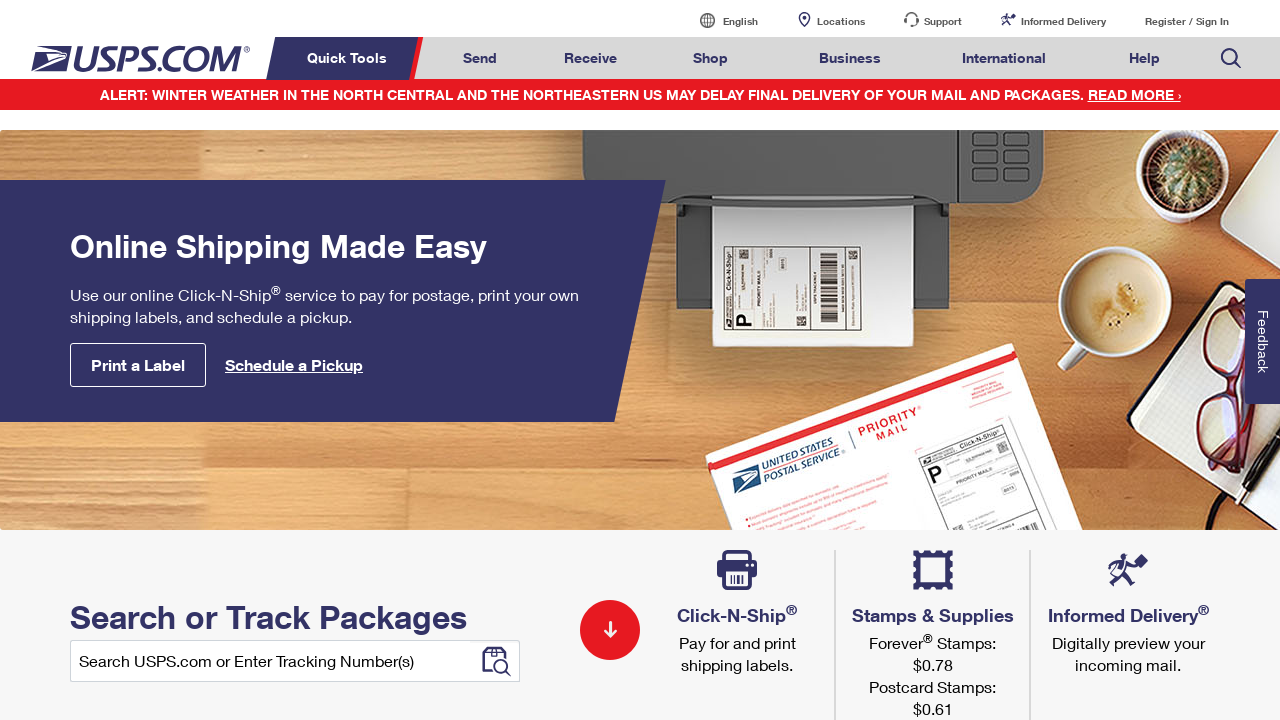

Clicked on Send Mail & Packages link at (480, 58) on a#mail-ship-width
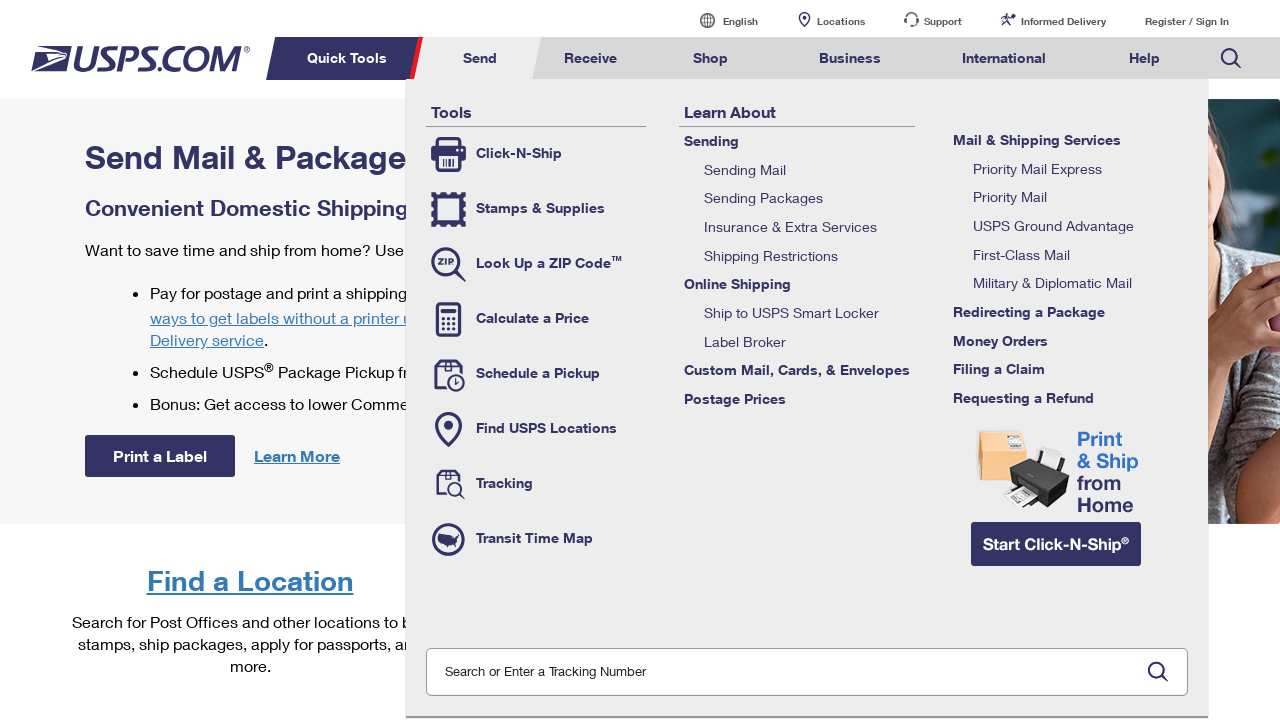

Verified page title is 'Send Mail & Packages | USPS'
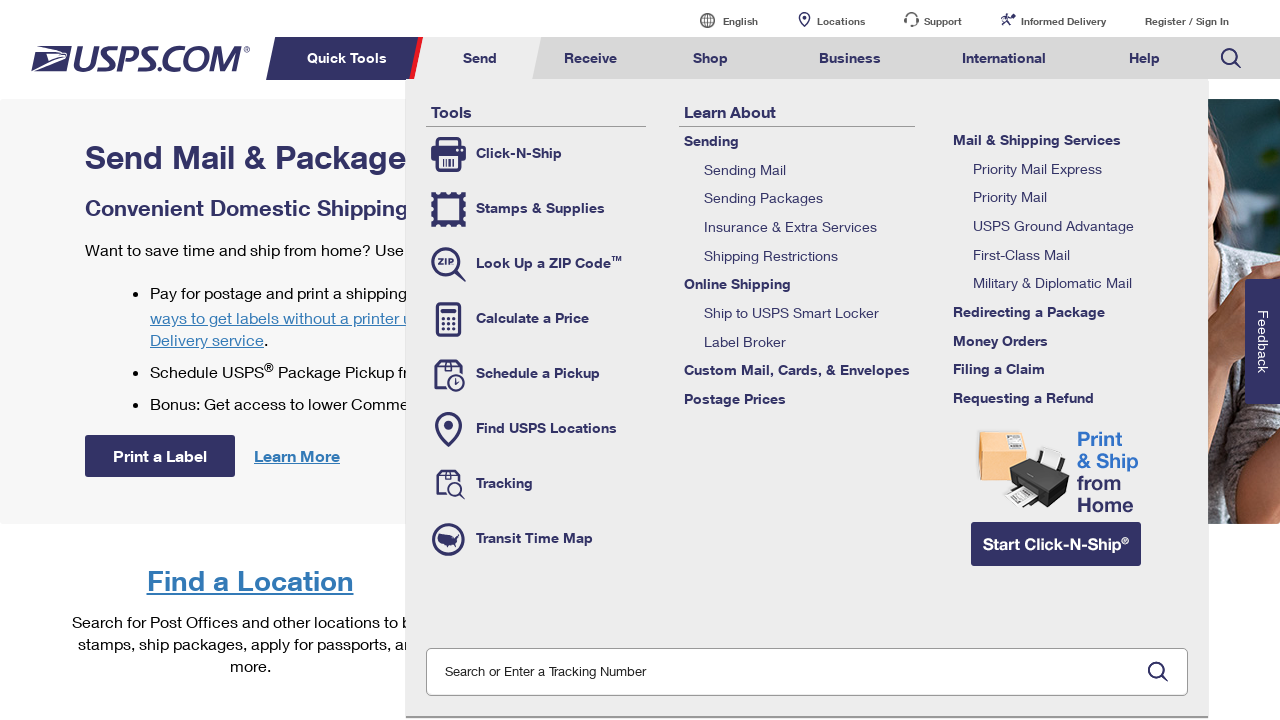

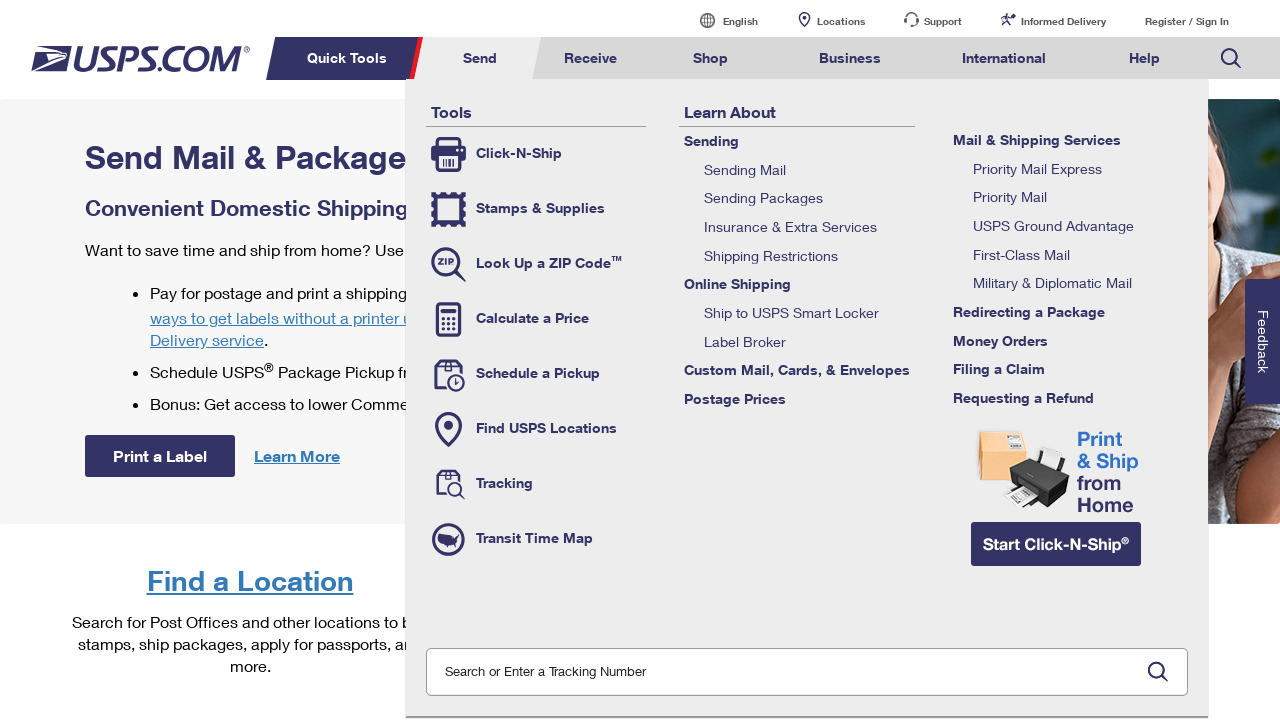